Tests handling of different types of JavaScript alerts including simple alerts, confirmation alerts, and prompt alerts on a demo page

Starting URL: https://demoqa.com/alerts

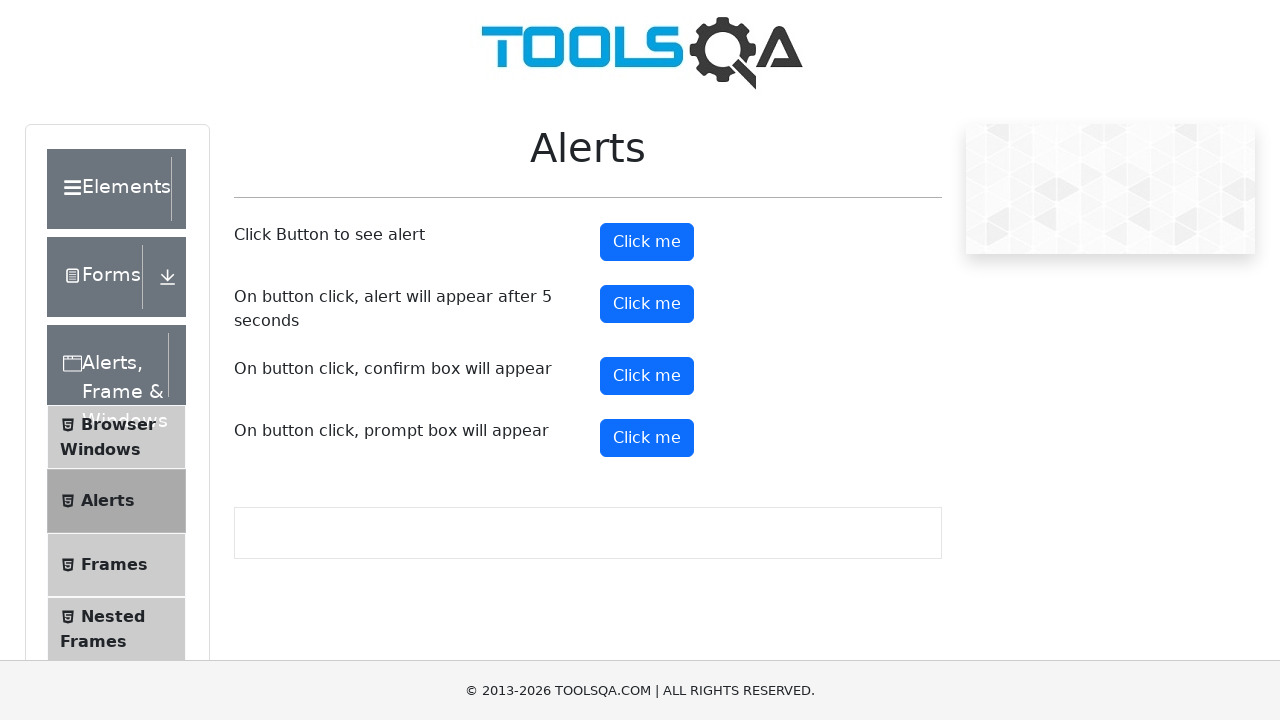

Clicked prompt alert button at (647, 438) on xpath=//button[@id='promtButton']
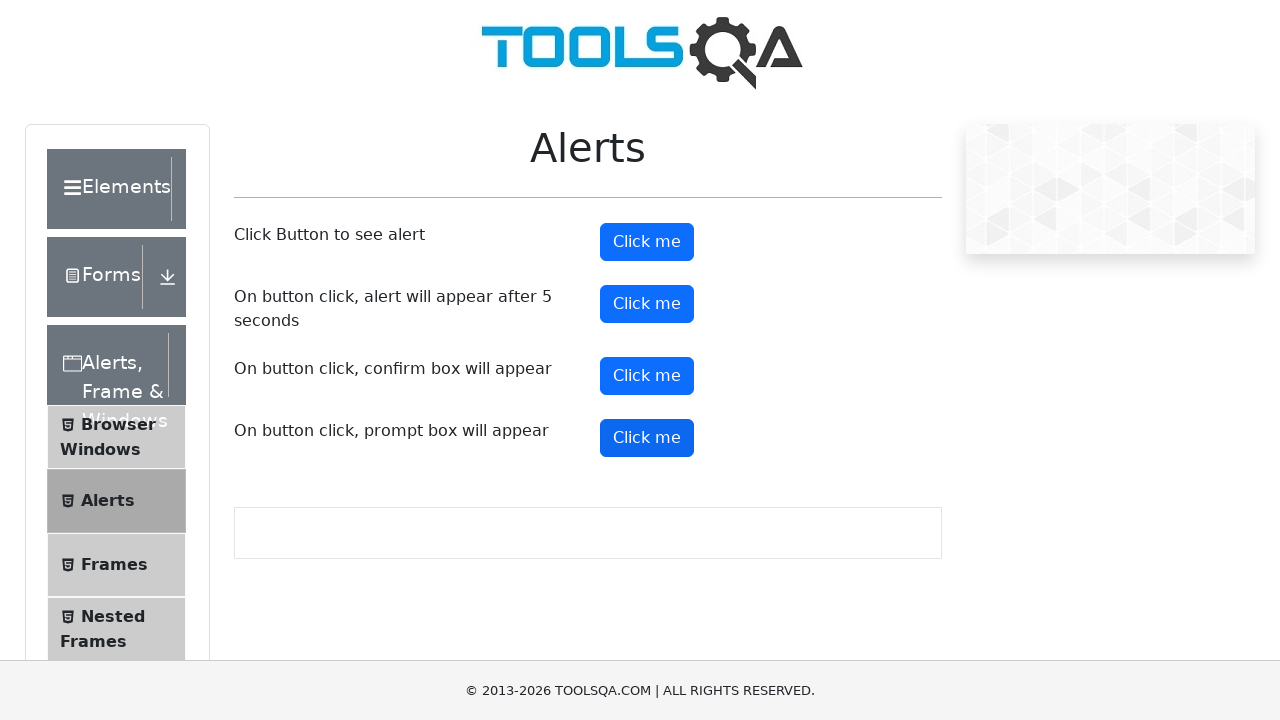

Set up dialog handler to accept prompt with 'Amar'
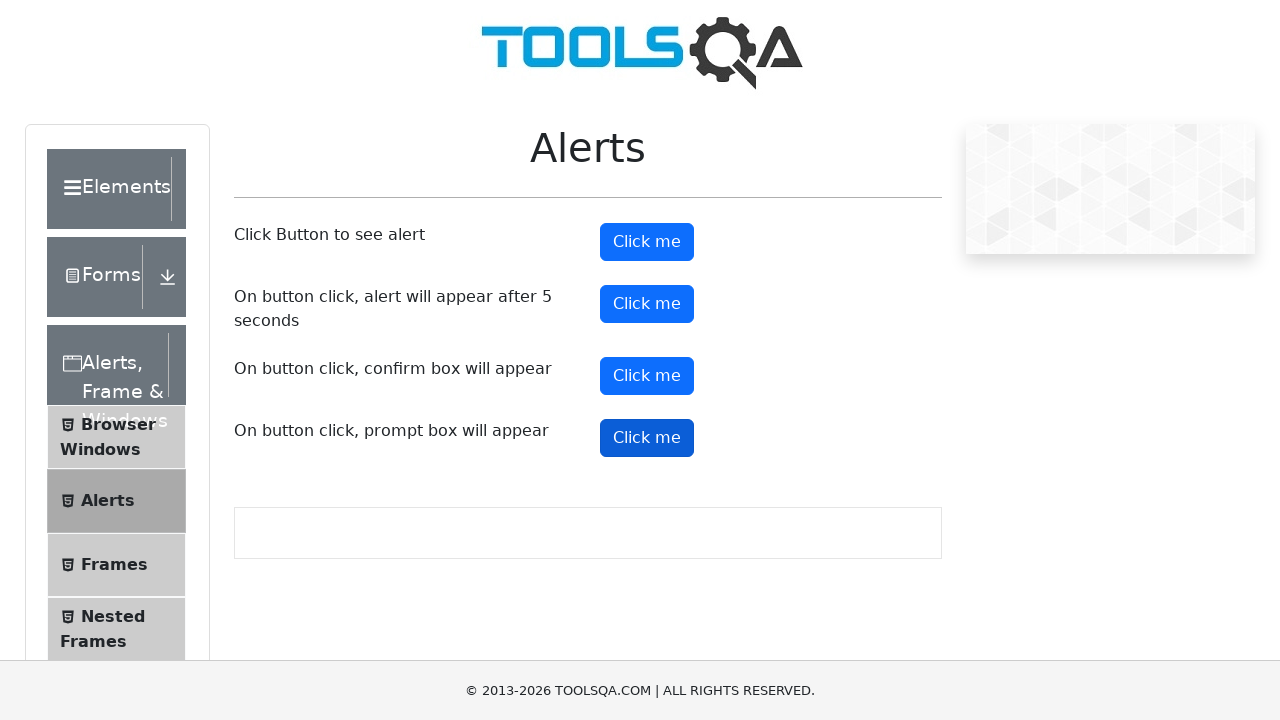

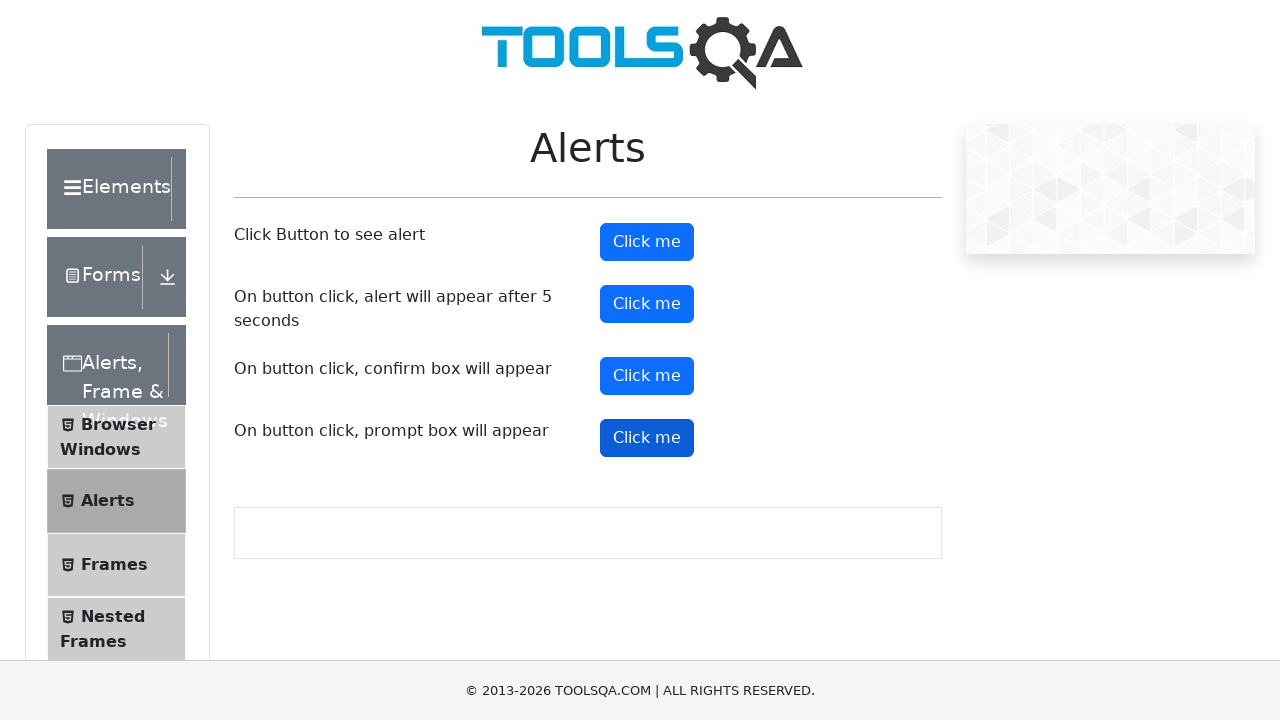